Navigates to the Guru99 demo banking website and maximizes the browser window

Starting URL: http://demo.guru99.com/V4/

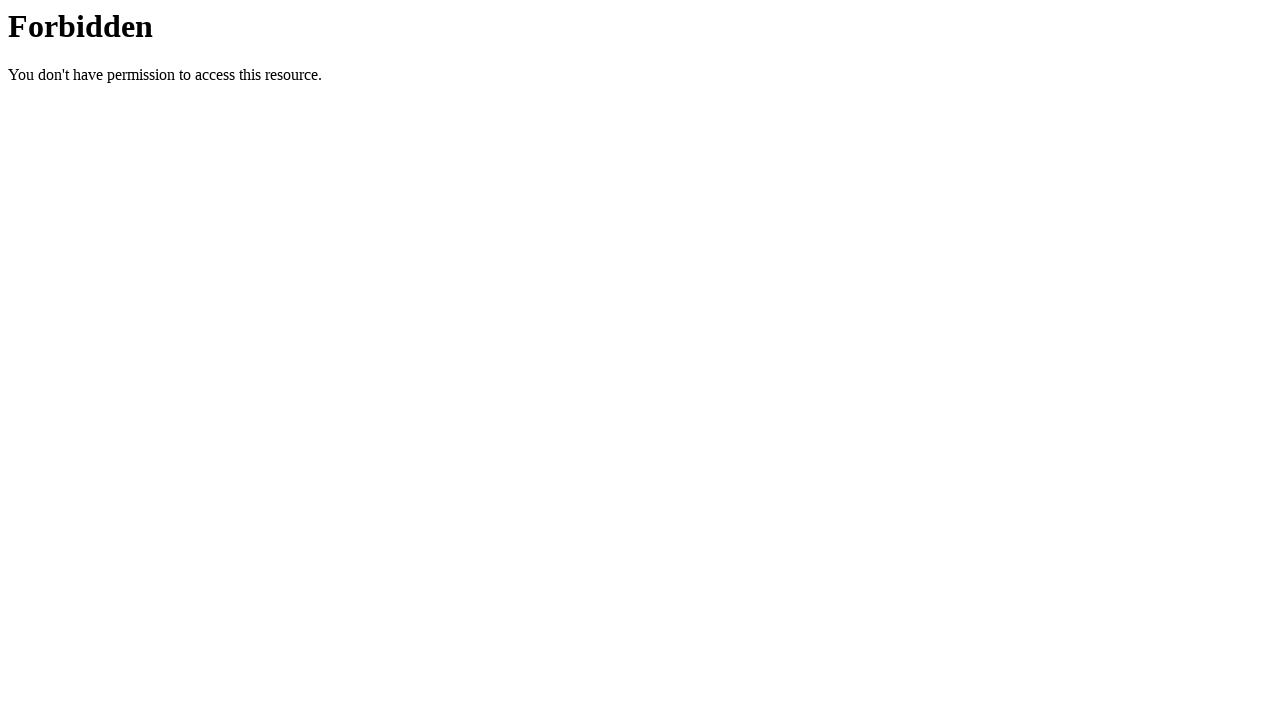

Set viewport size to 1920x1080 to maximize browser window
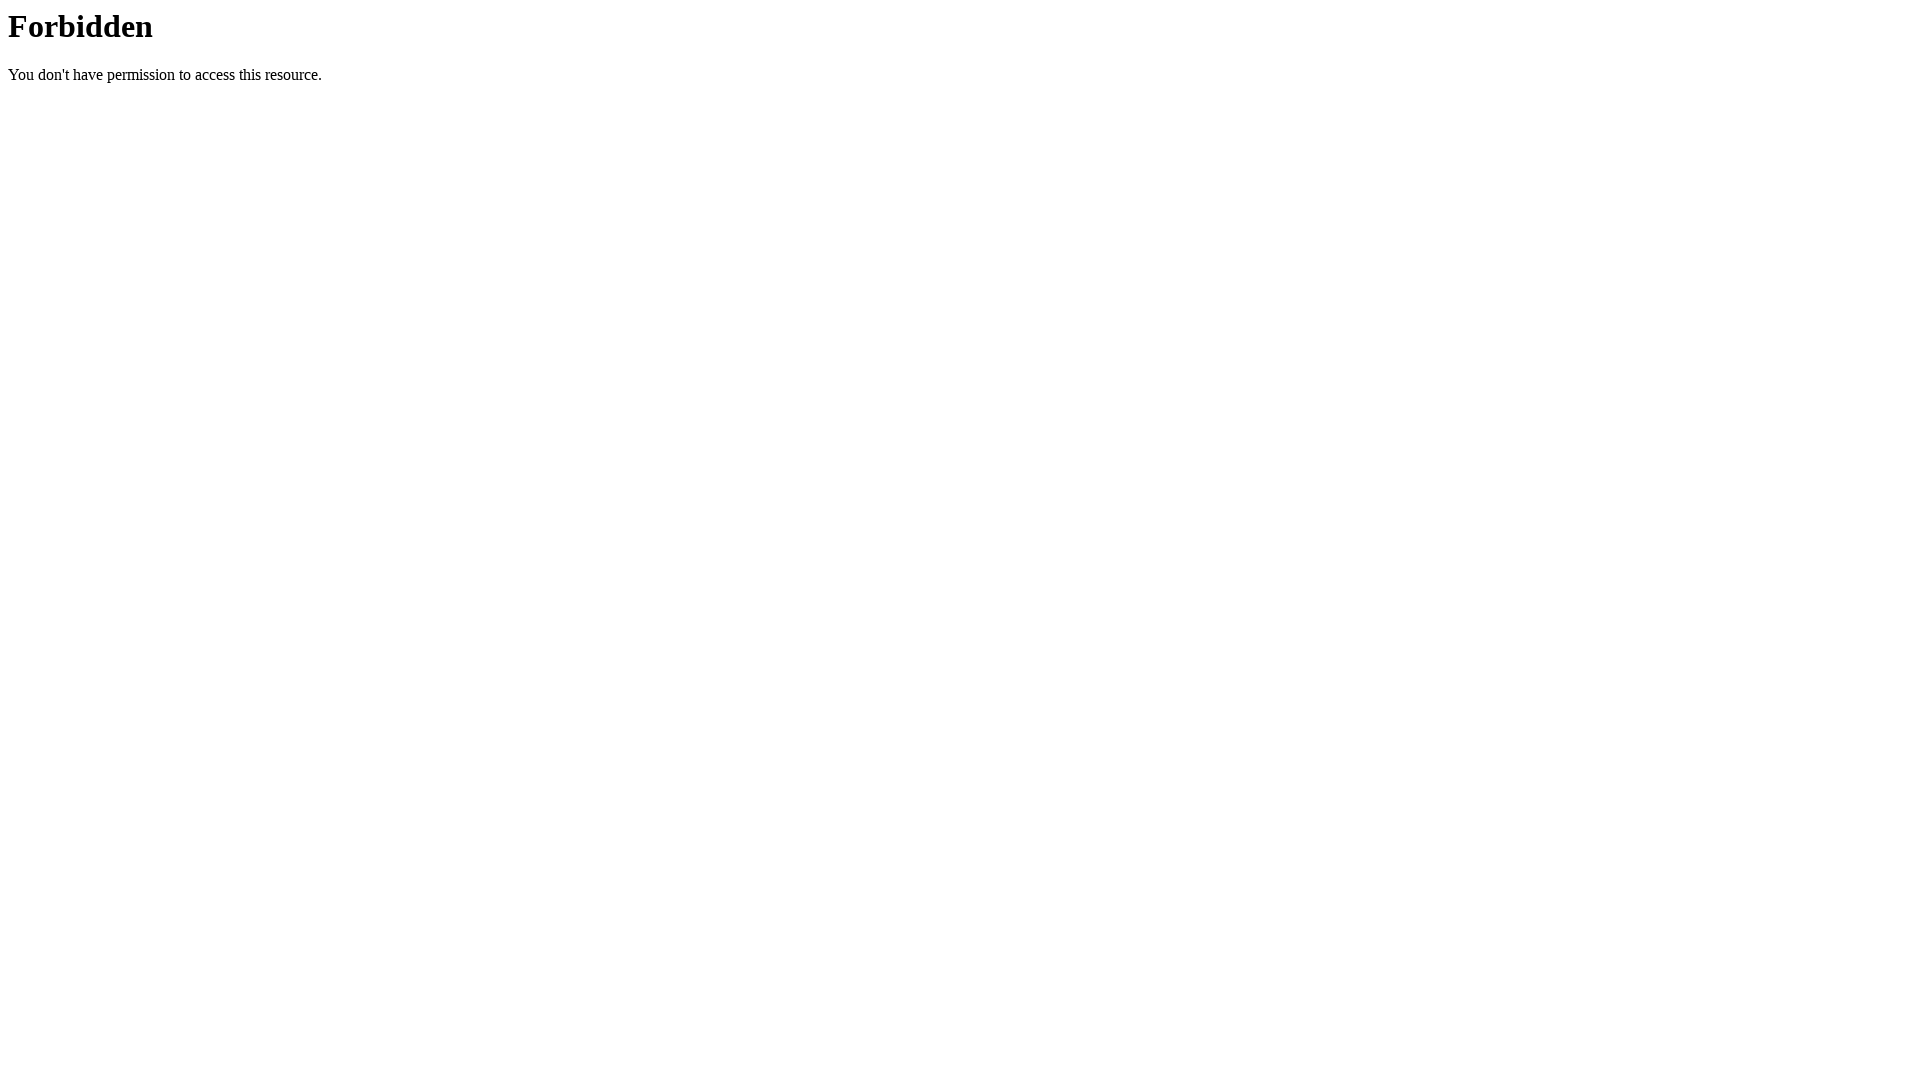

Navigated to Guru99 demo banking website at http://demo.guru99.com/V4/
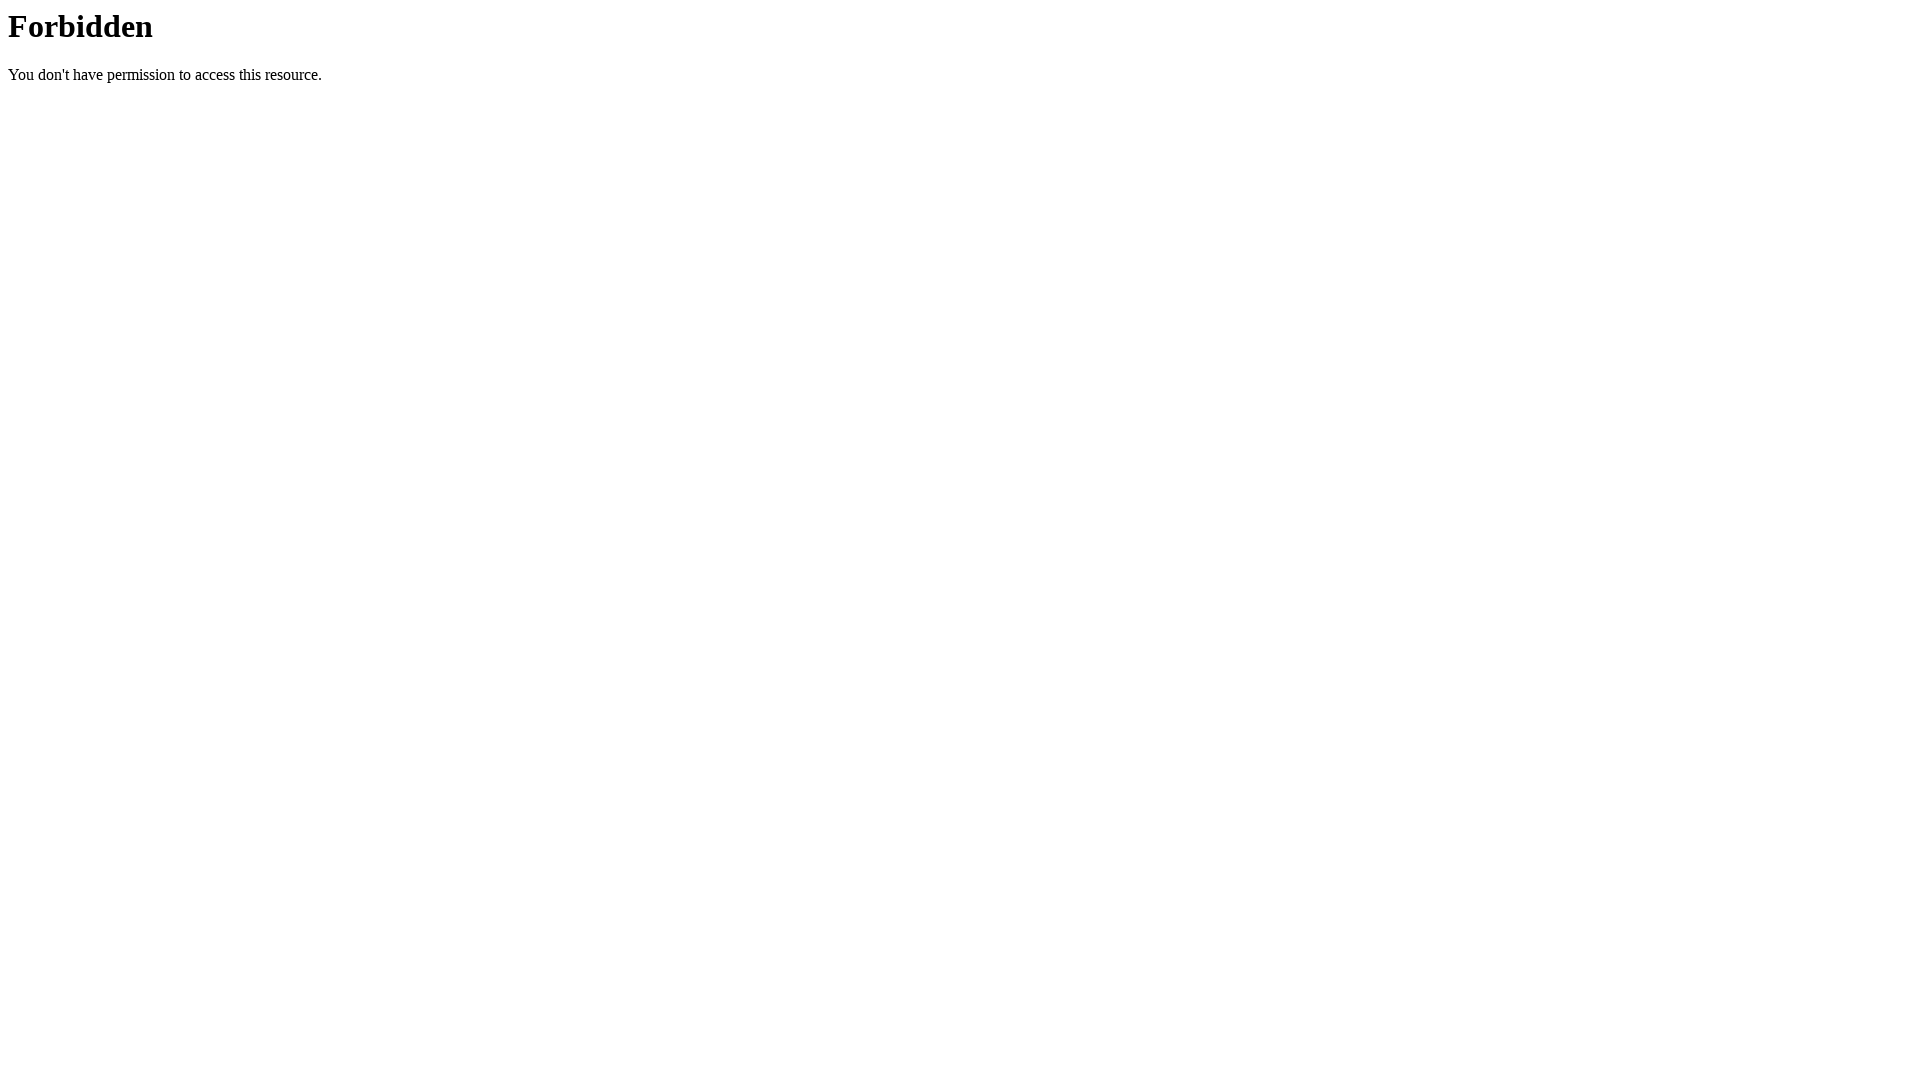

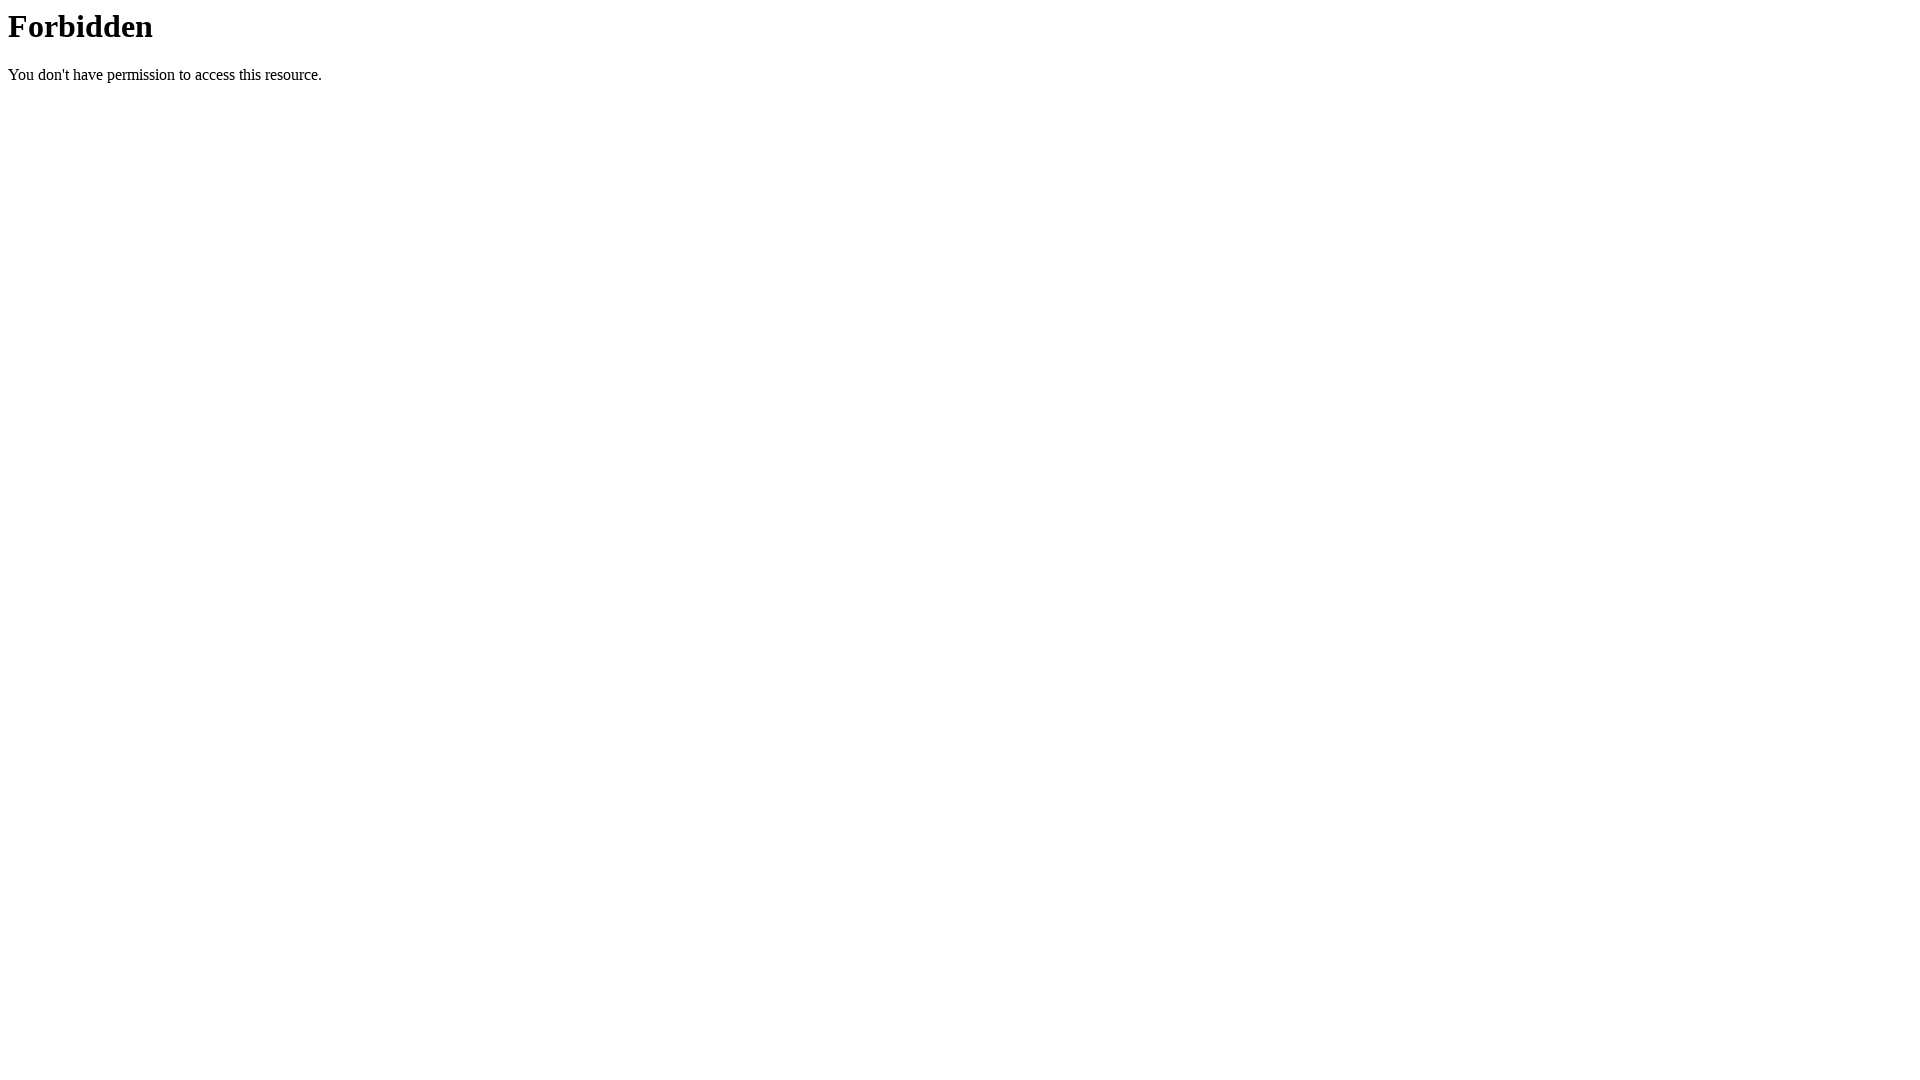